Tests dropdown menu interaction by clicking a button to open the dropdown and selecting the JavaScript option from the list

Starting URL: https://seleniumpractise.blogspot.com/2016/08/bootstrap-dropdown-example-for-selenium.html

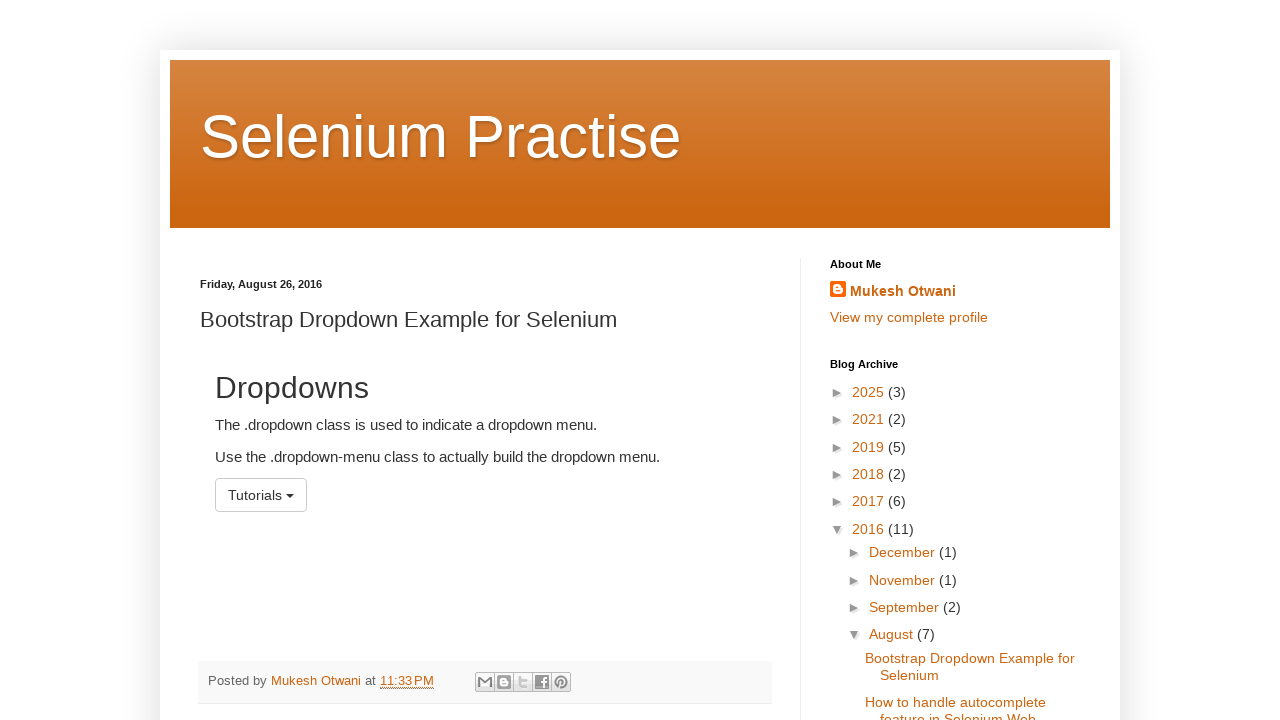

Navigated to Bootstrap dropdown example page
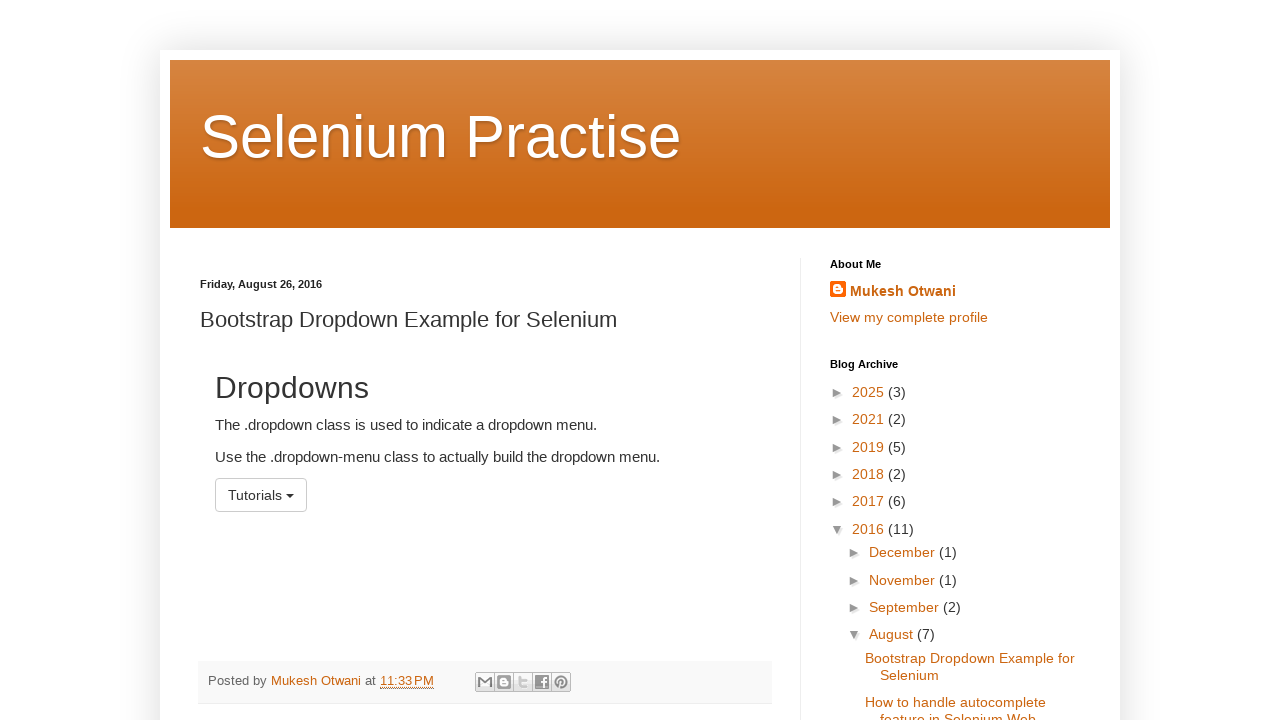

Clicked dropdown button to open menu at (261, 495) on button#menu1
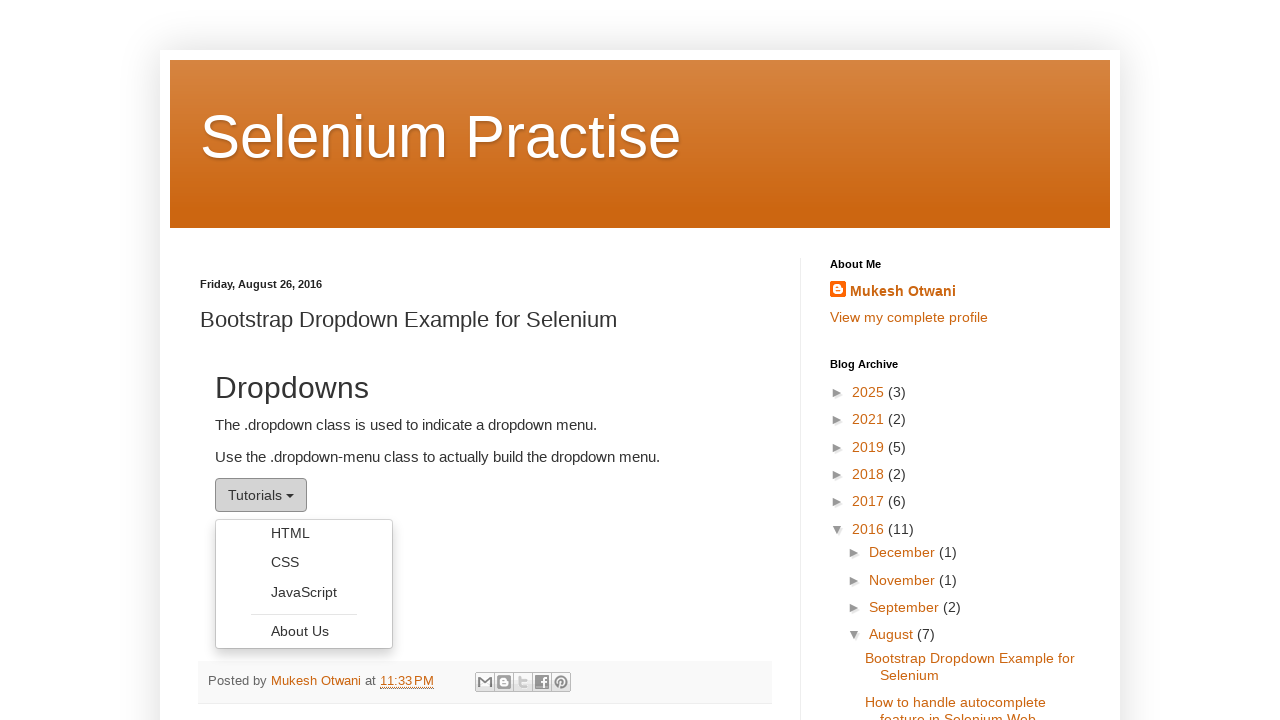

Dropdown menu items became visible
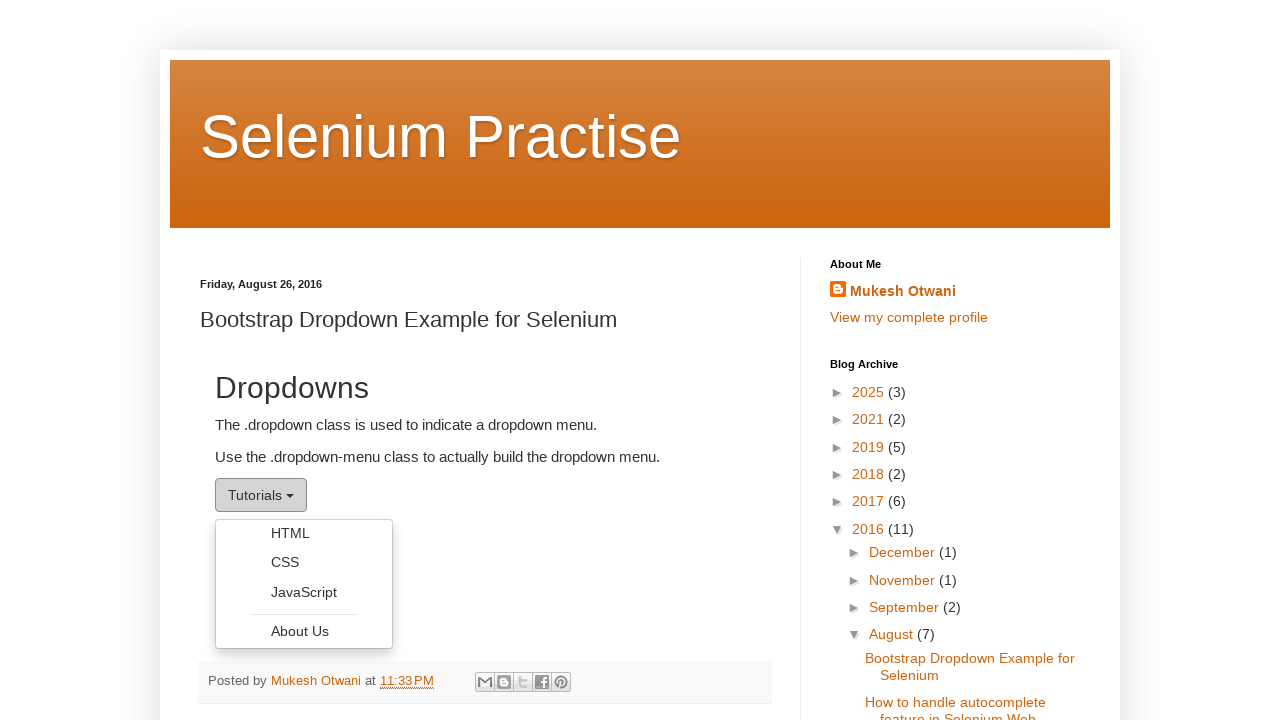

Selected JavaScript option from dropdown menu at (304, 592) on ul.dropdown-menu li a >> nth=2
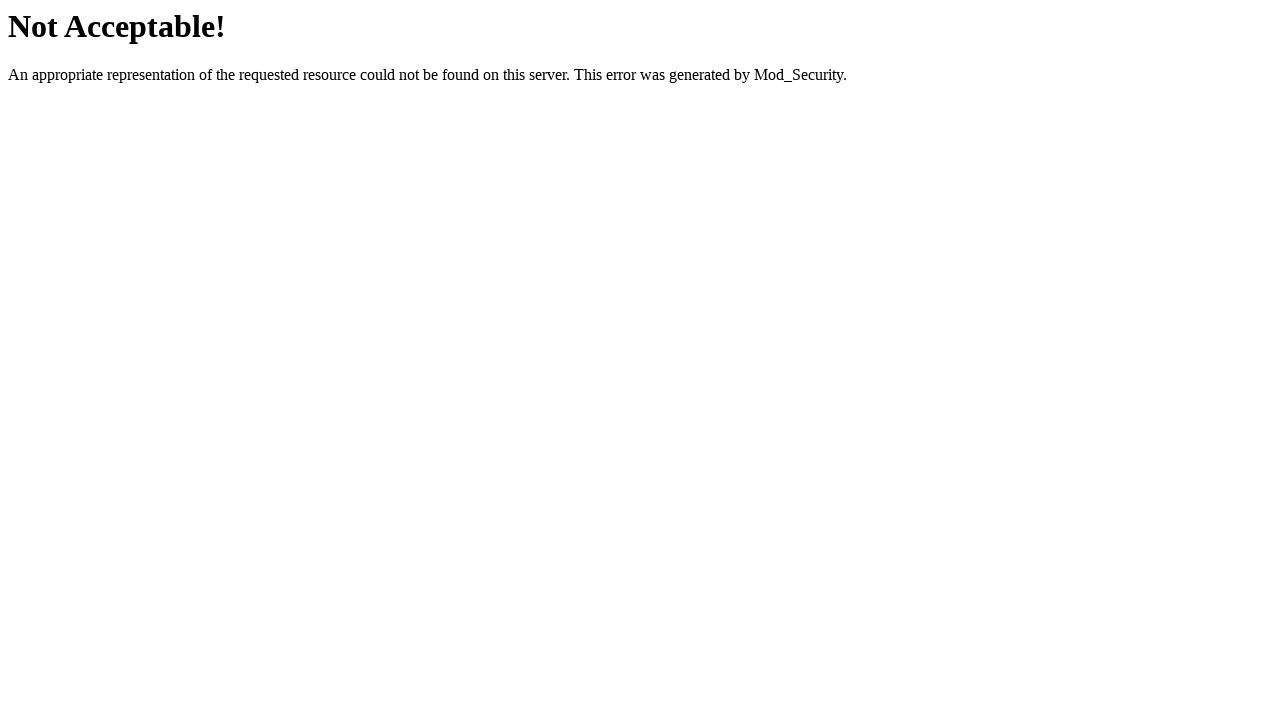

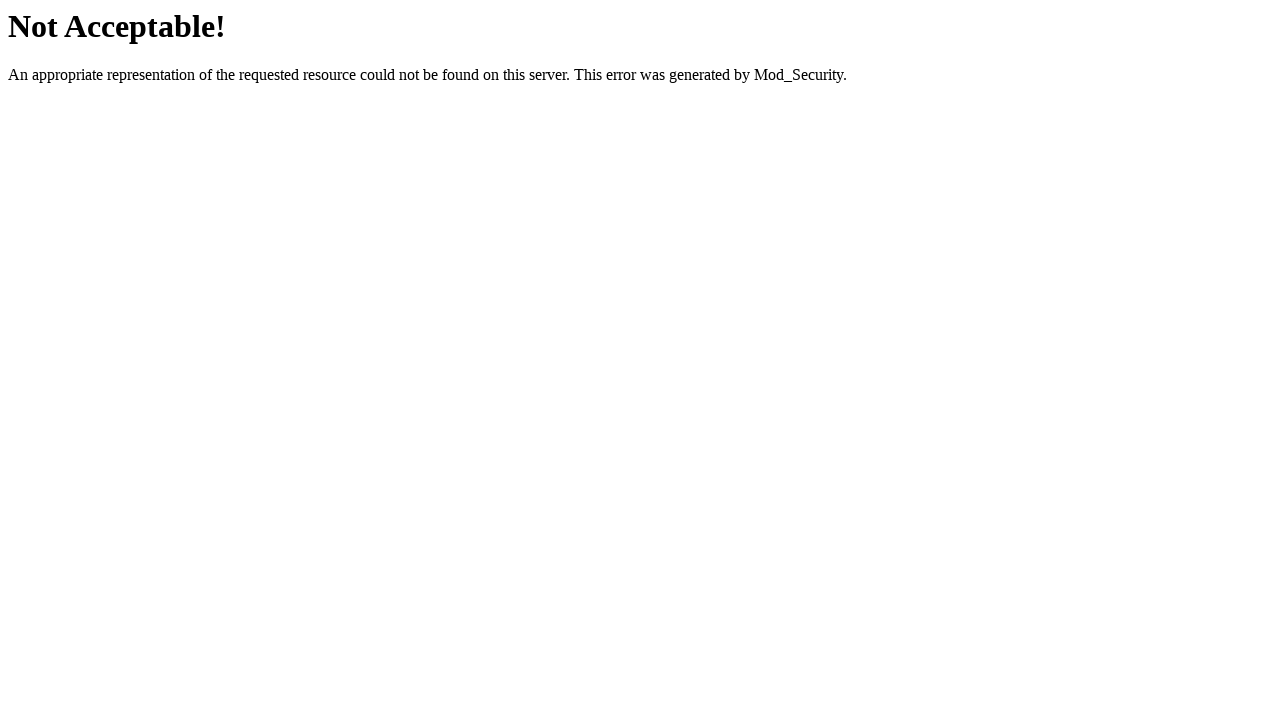